Opens a new tab and navigates to a different website

Starting URL: https://www.opencart.com/

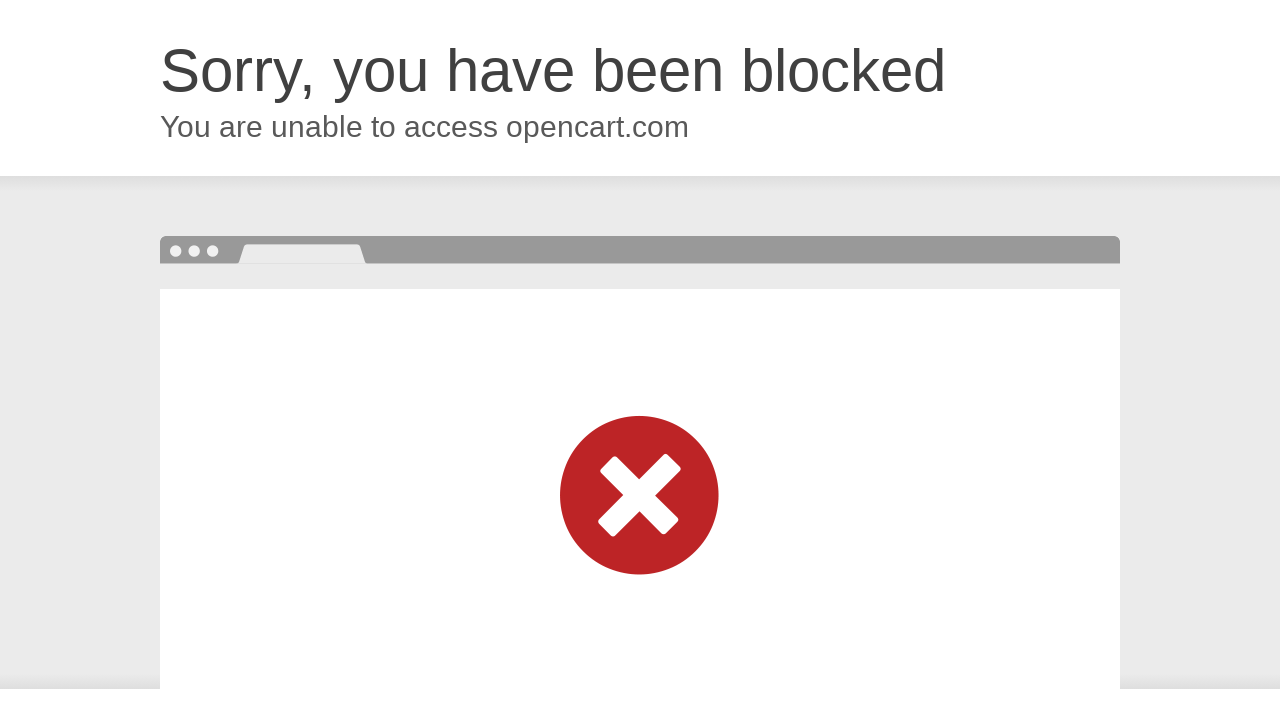

Opened a new tab
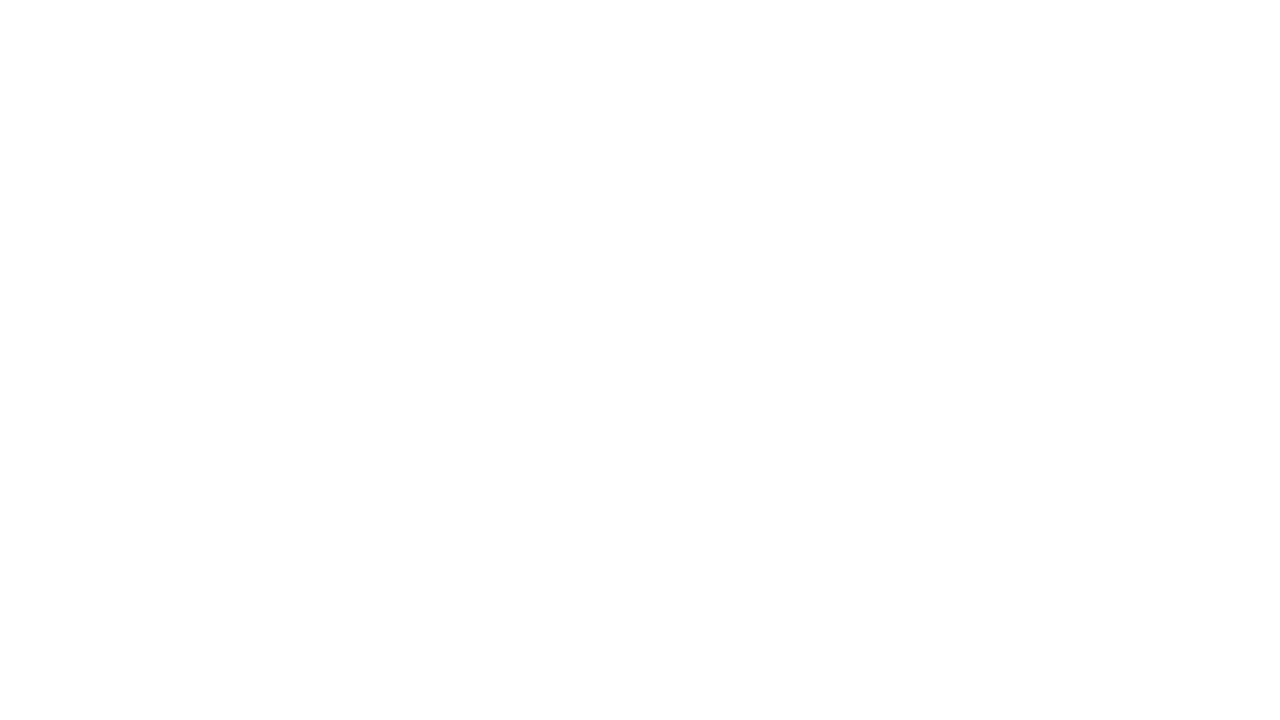

Navigated to https://www.orangehrm.com/ in the new tab
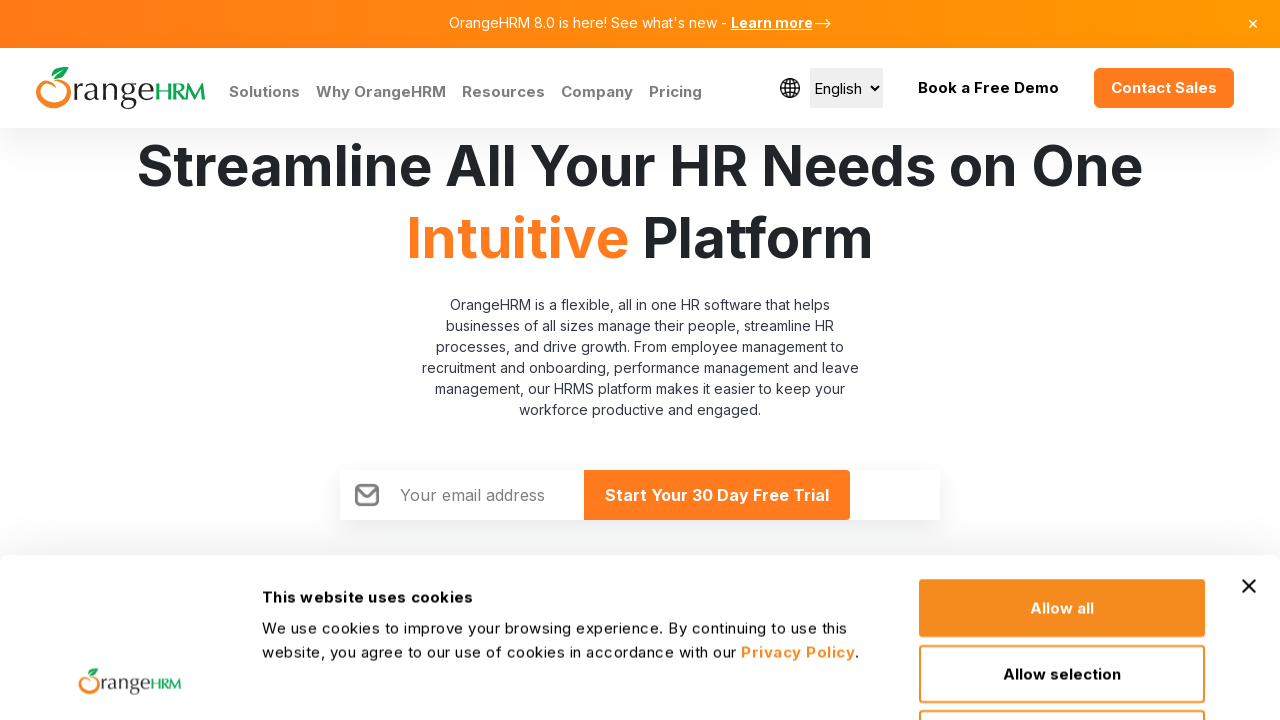

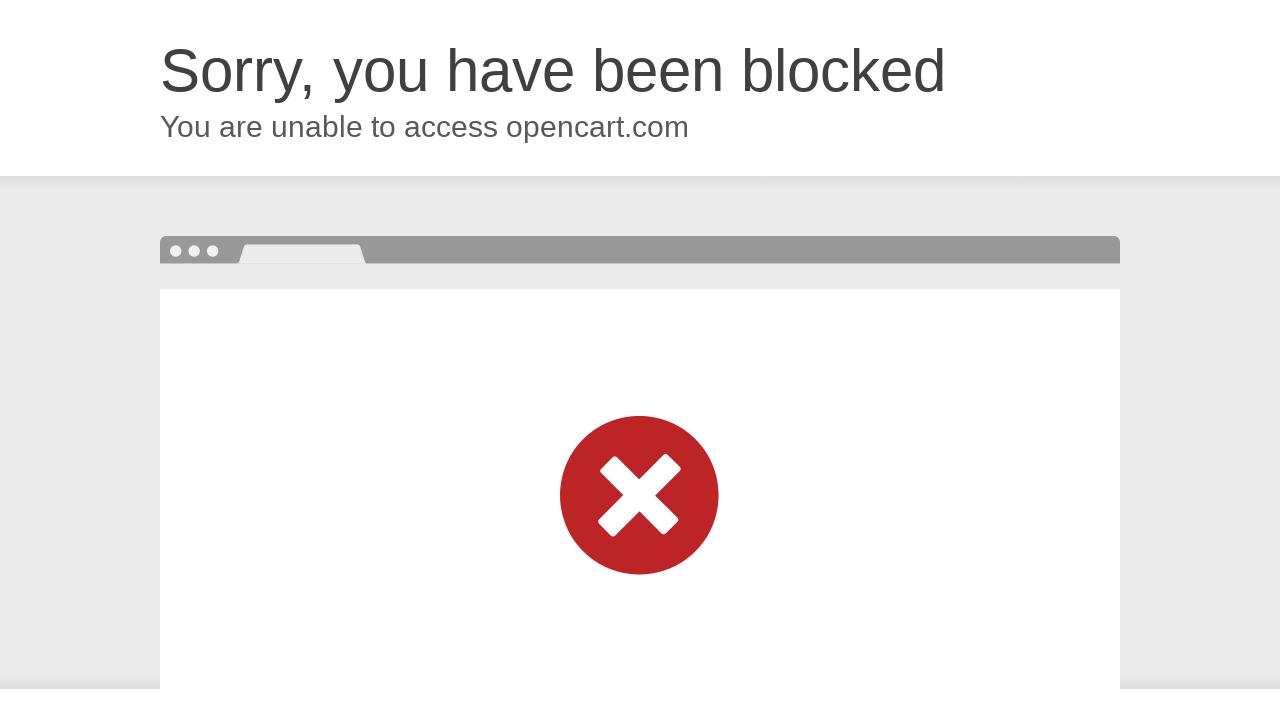